Navigates to Applitools demo page and clicks the login button to navigate to the main app page (this is a demo site that doesn't require actual credentials)

Starting URL: https://demo.applitools.com

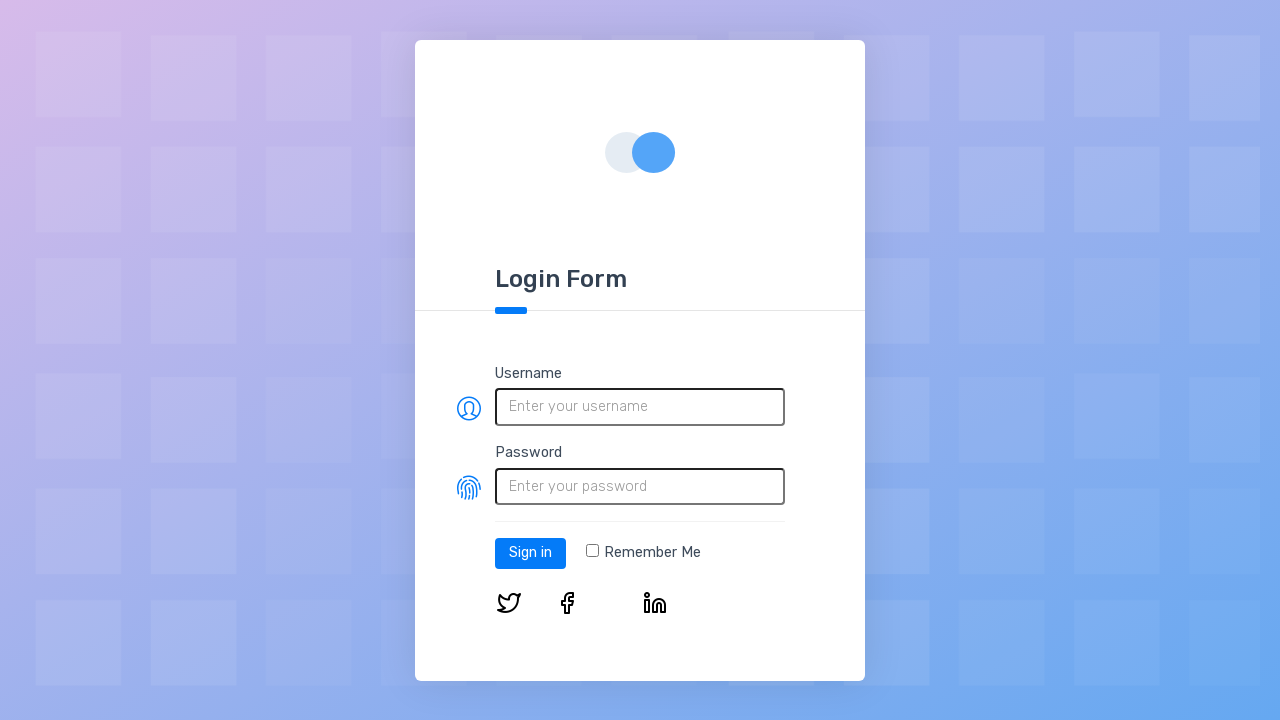

Login button loaded on Applitools demo page
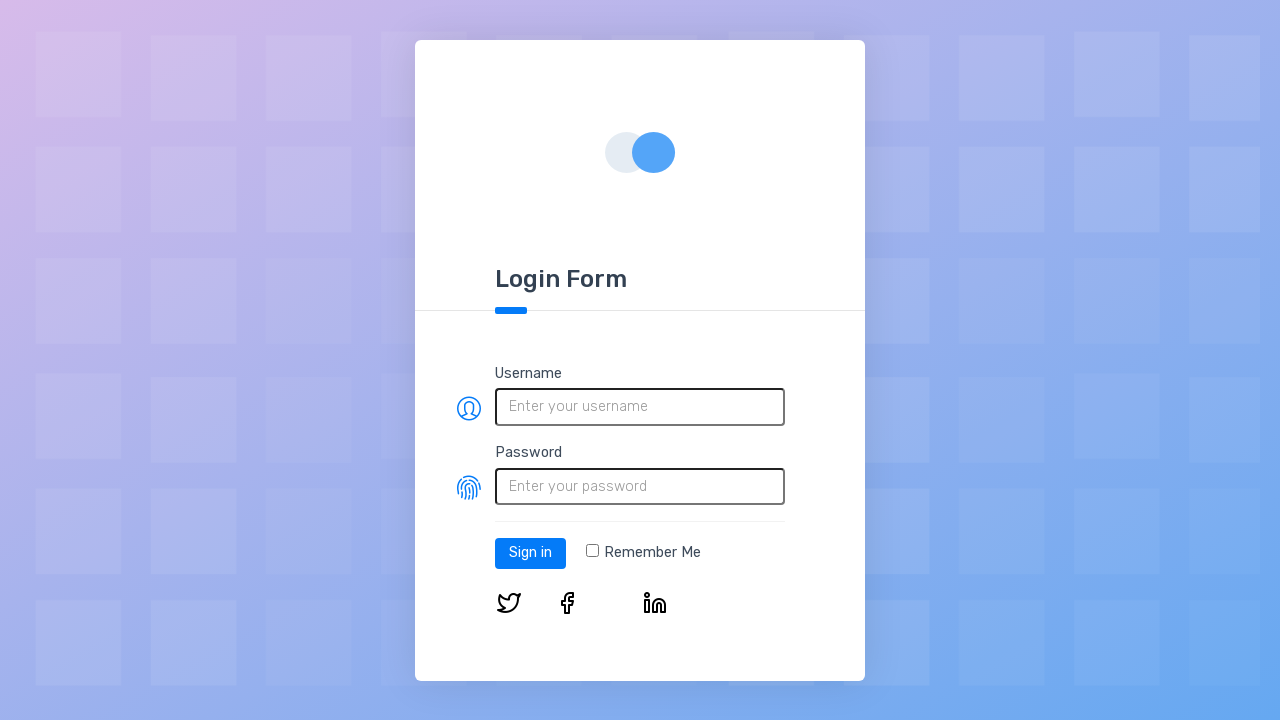

Clicked login button to navigate to main app page at (530, 553) on #log-in
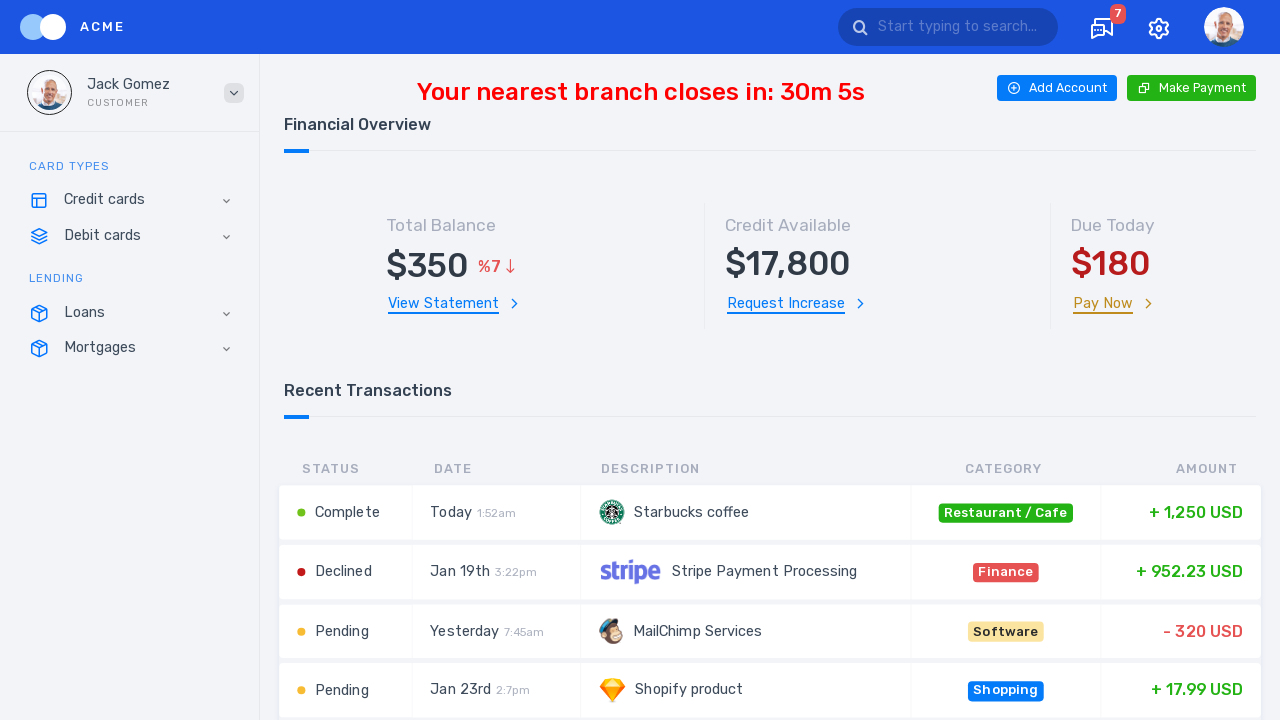

Main app page loaded after login
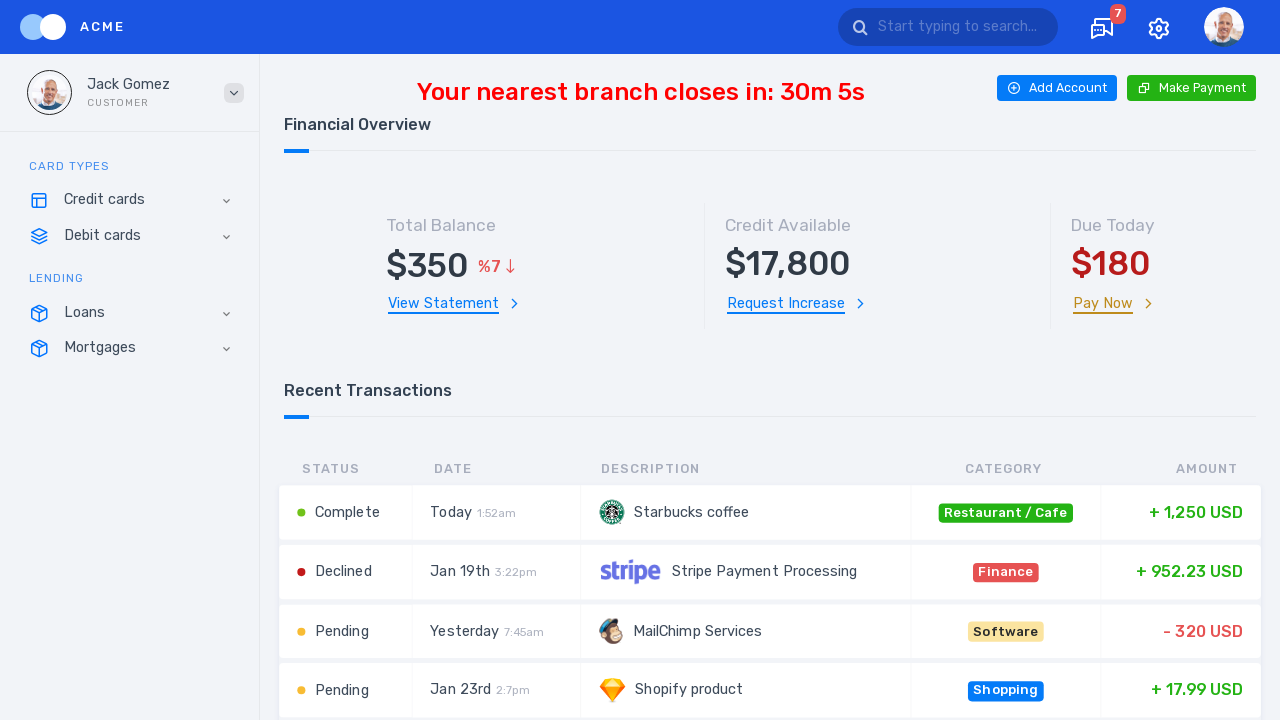

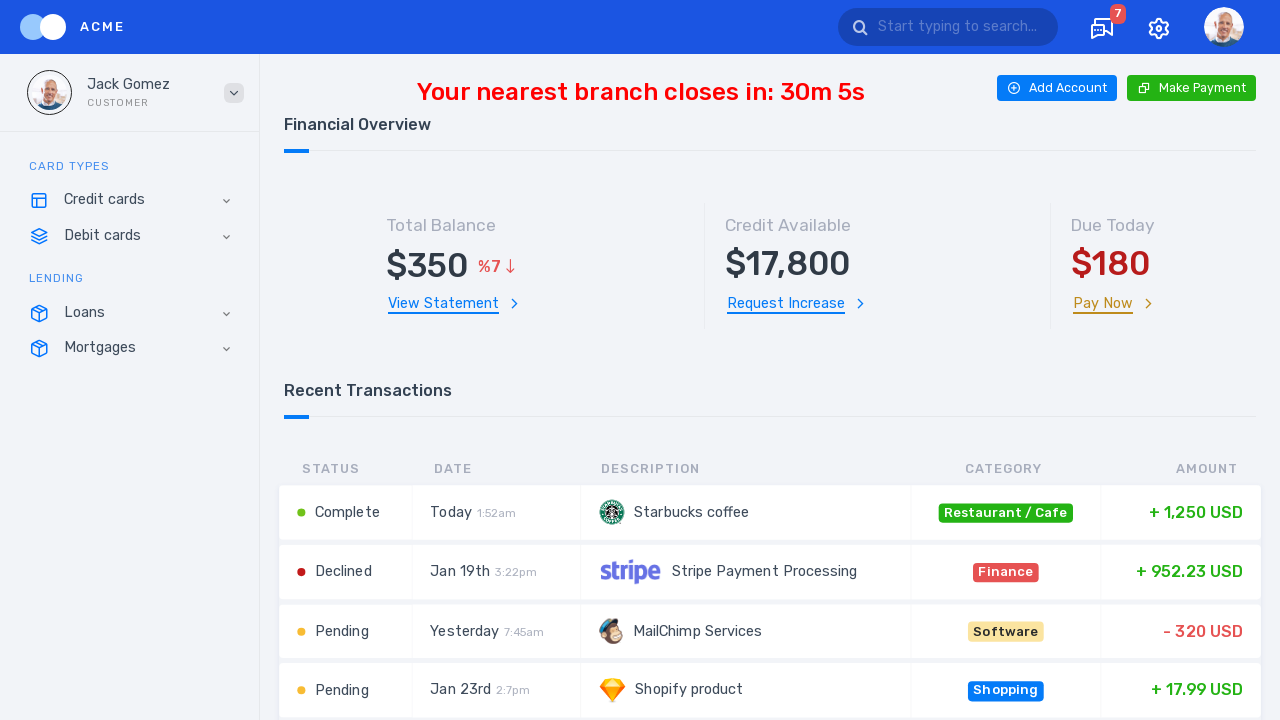